Tests checkbox functionality by selecting and deselecting the first checkbox, verifying its state, and counting total checkboxes on the page

Starting URL: https://rahulshettyacademy.com/AutomationPractice/

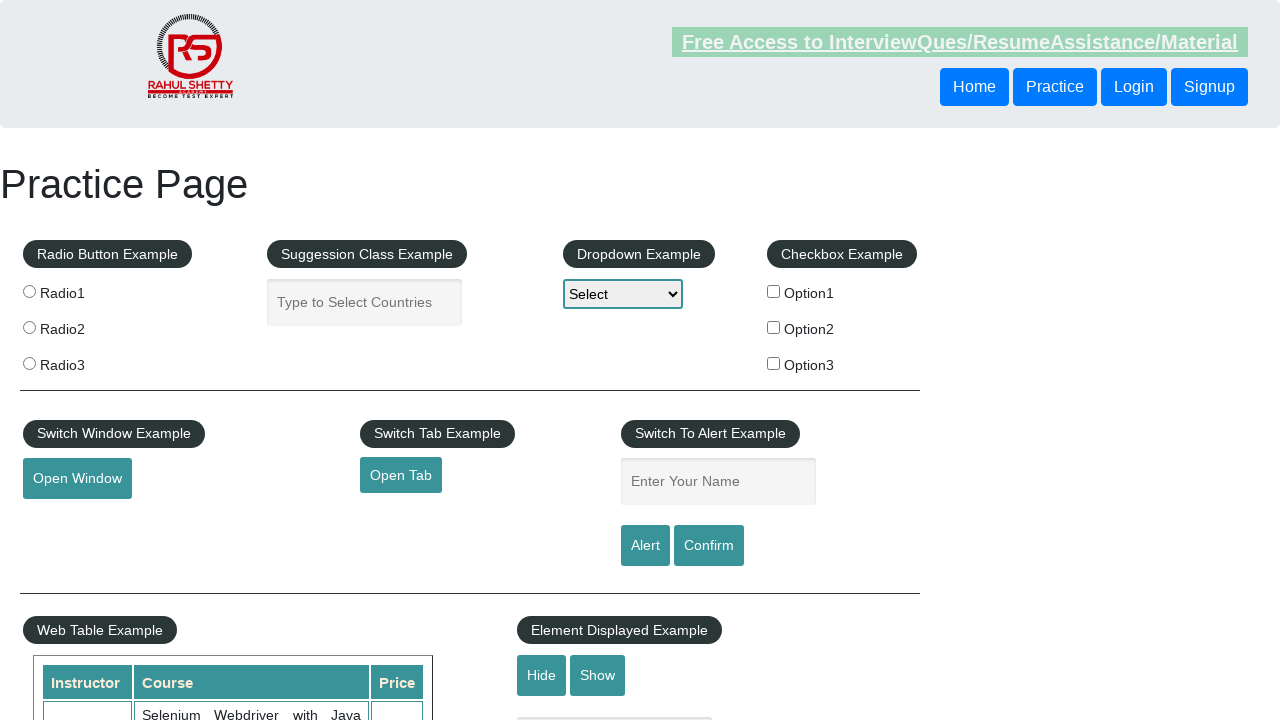

Clicked the first checkbox to select it at (774, 291) on #checkBoxOption1
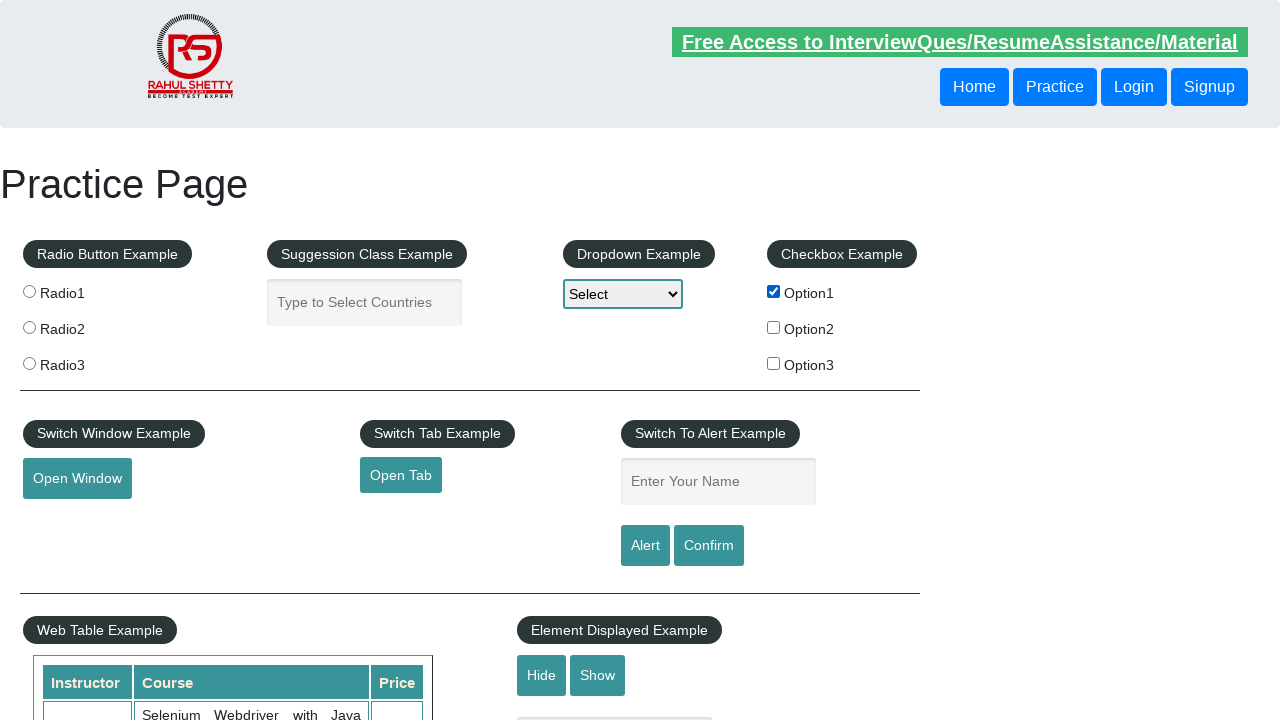

Verified that the first checkbox is now selected
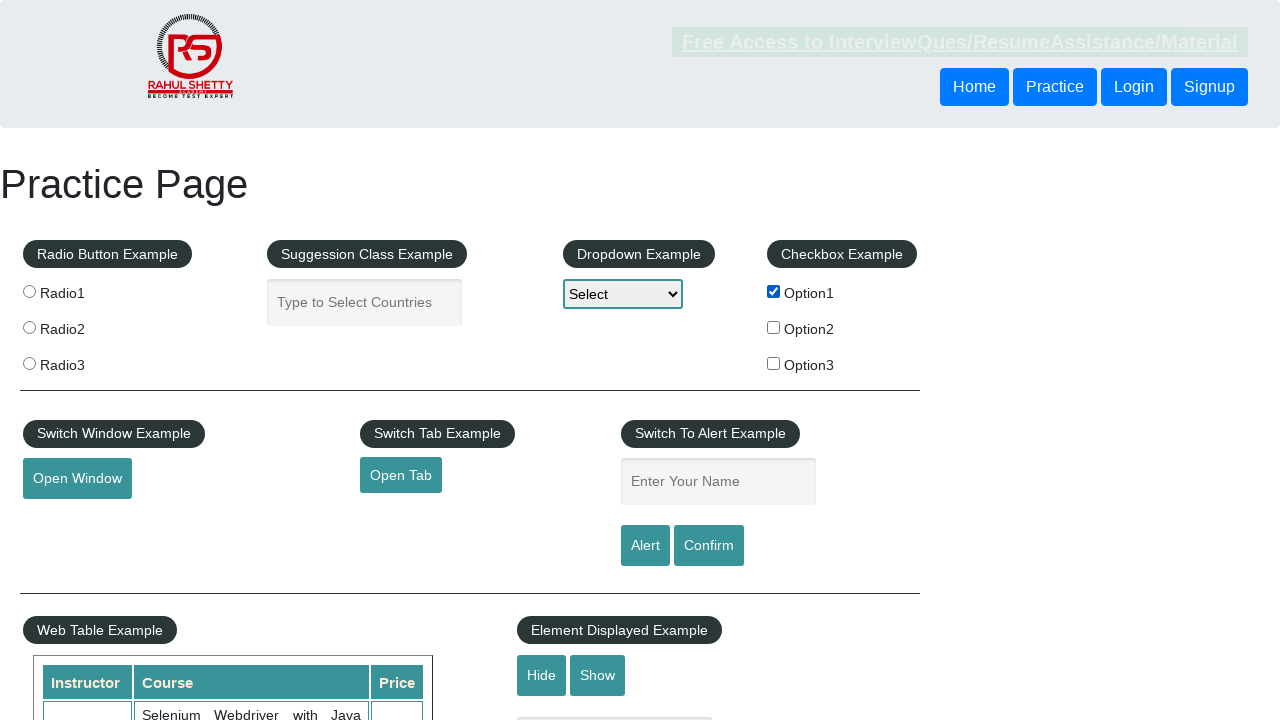

Clicked the first checkbox again to deselect it at (774, 291) on #checkBoxOption1
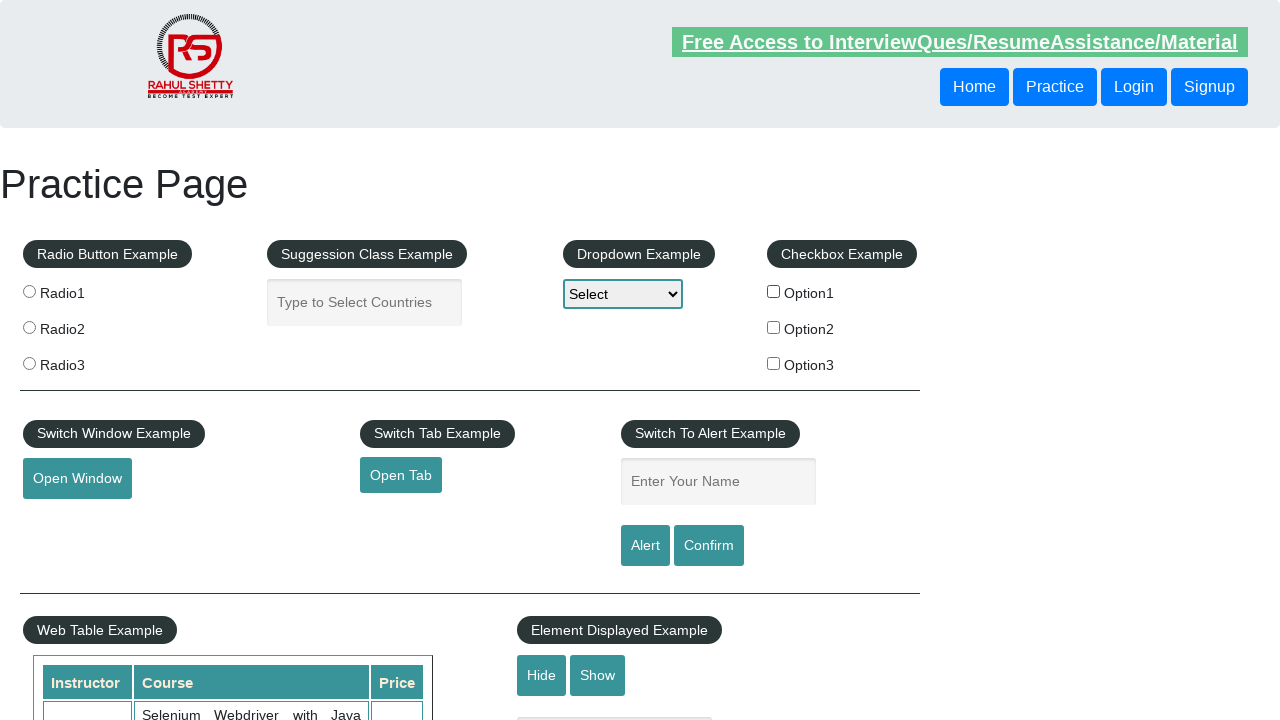

Verified that the first checkbox is now deselected
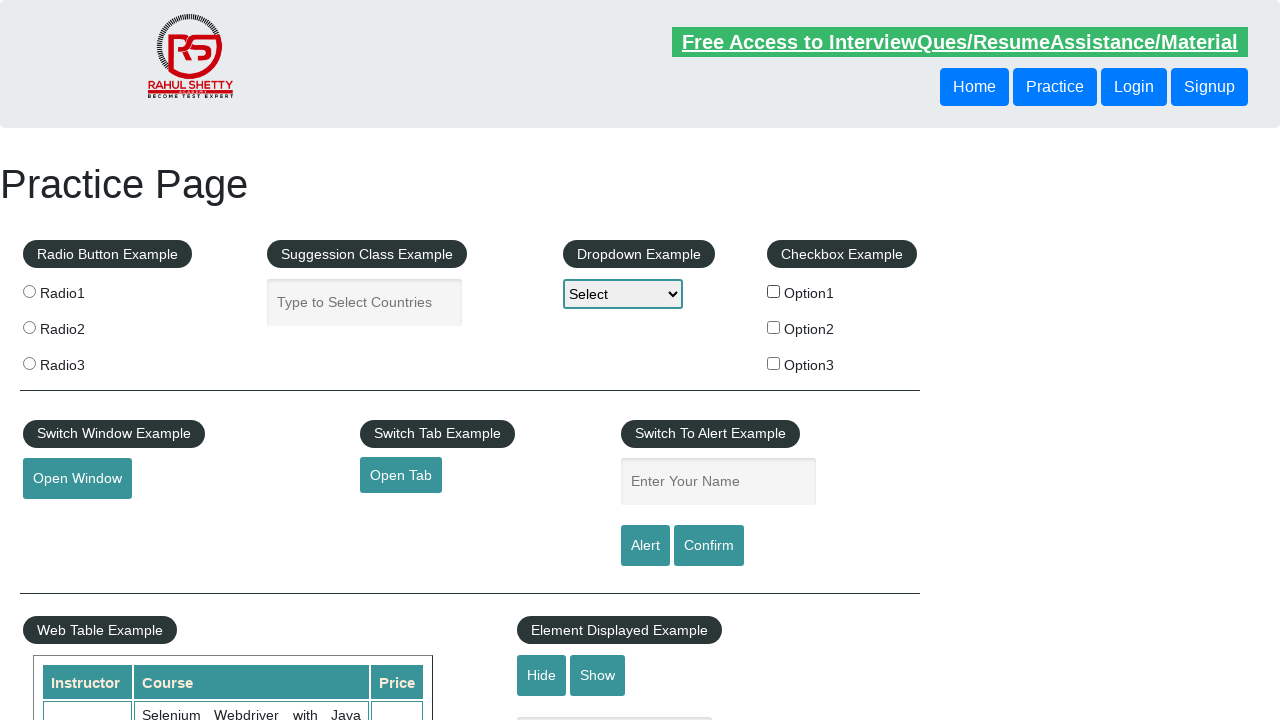

Counted total checkboxes on the page: 3
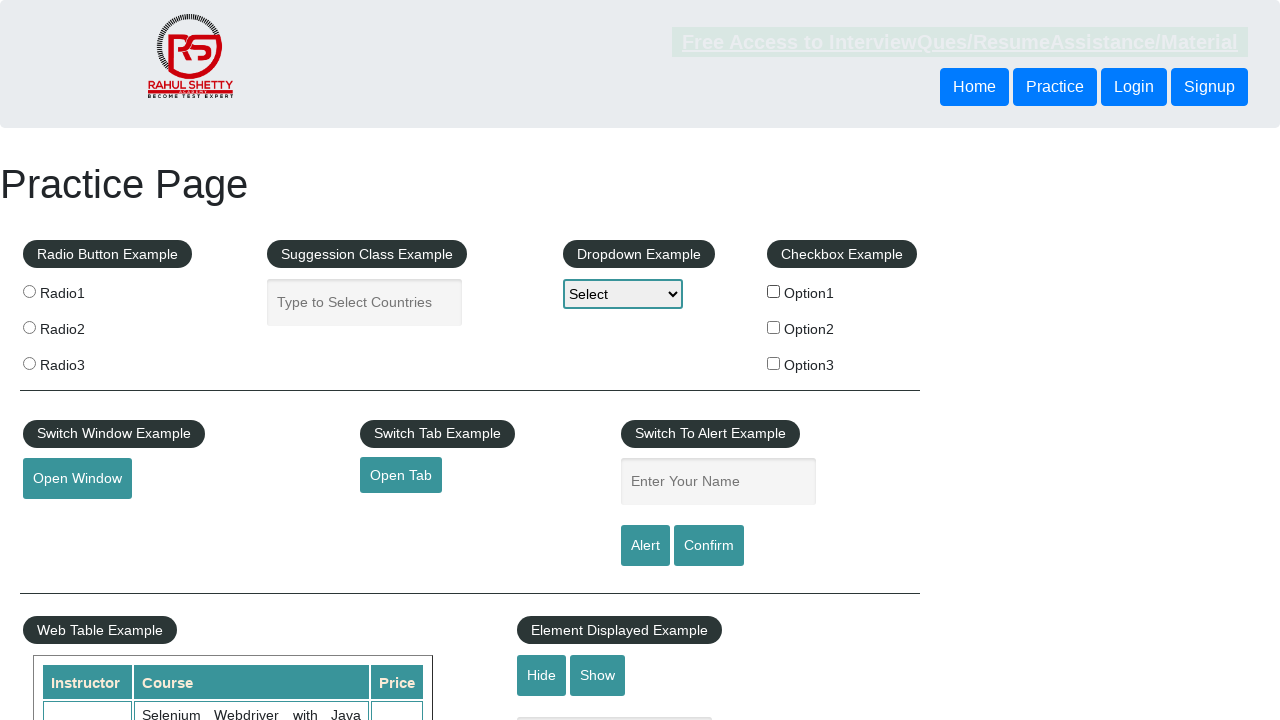

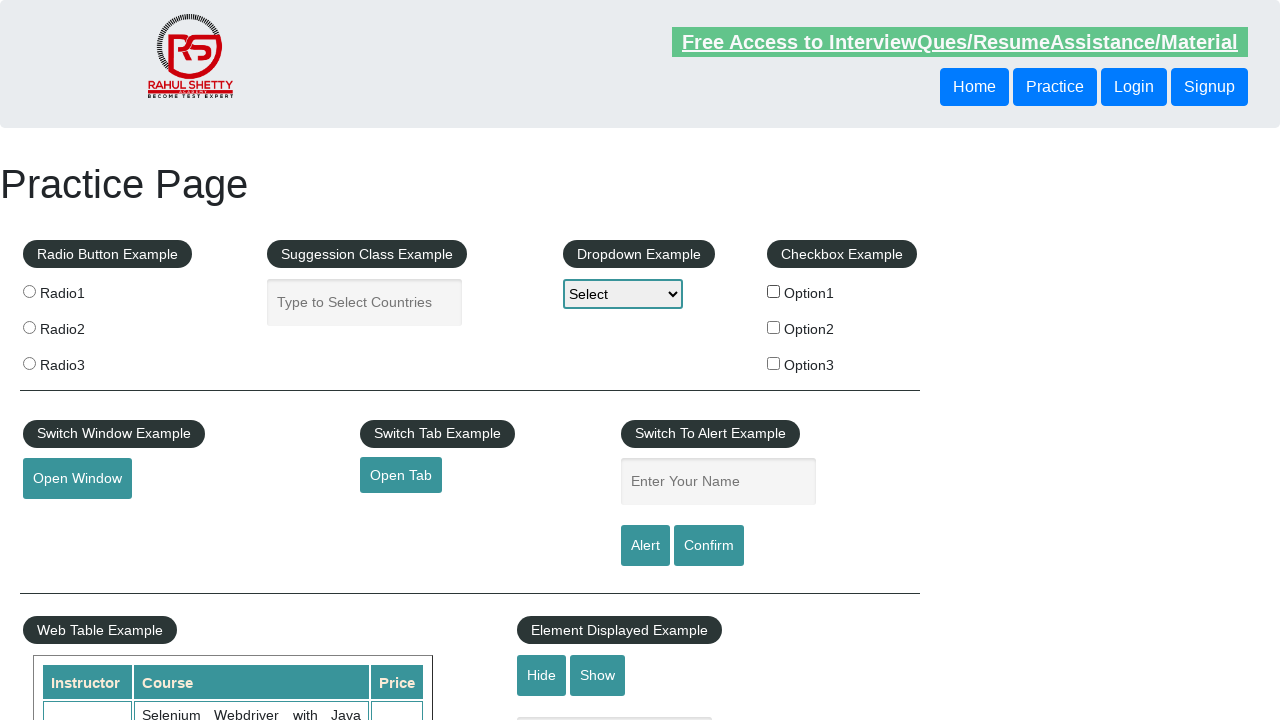